Tests registration form validation with first name containing letters and symbols, expecting an error message

Starting URL: https://www.sharelane.com/cgi-bin/register.py?page=1&zip_code=12345

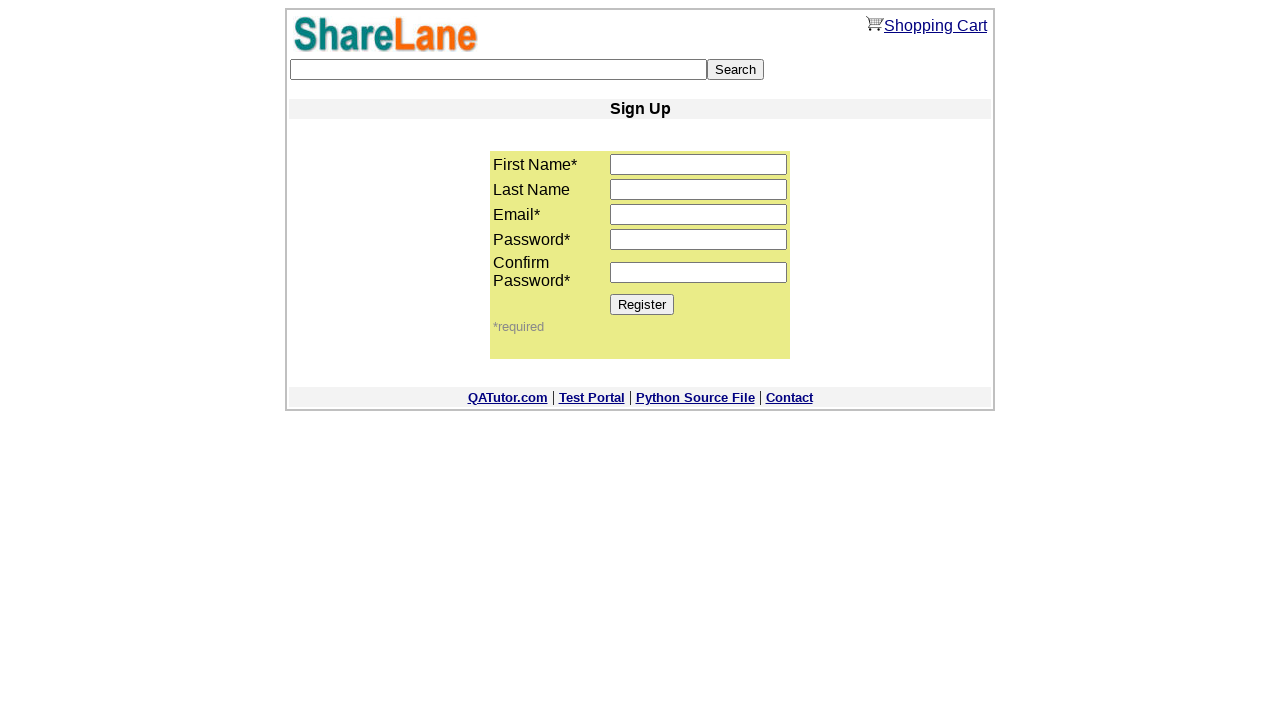

Filled first name field with 'Name@$%' (letters and symbols) on input[name='first_name']
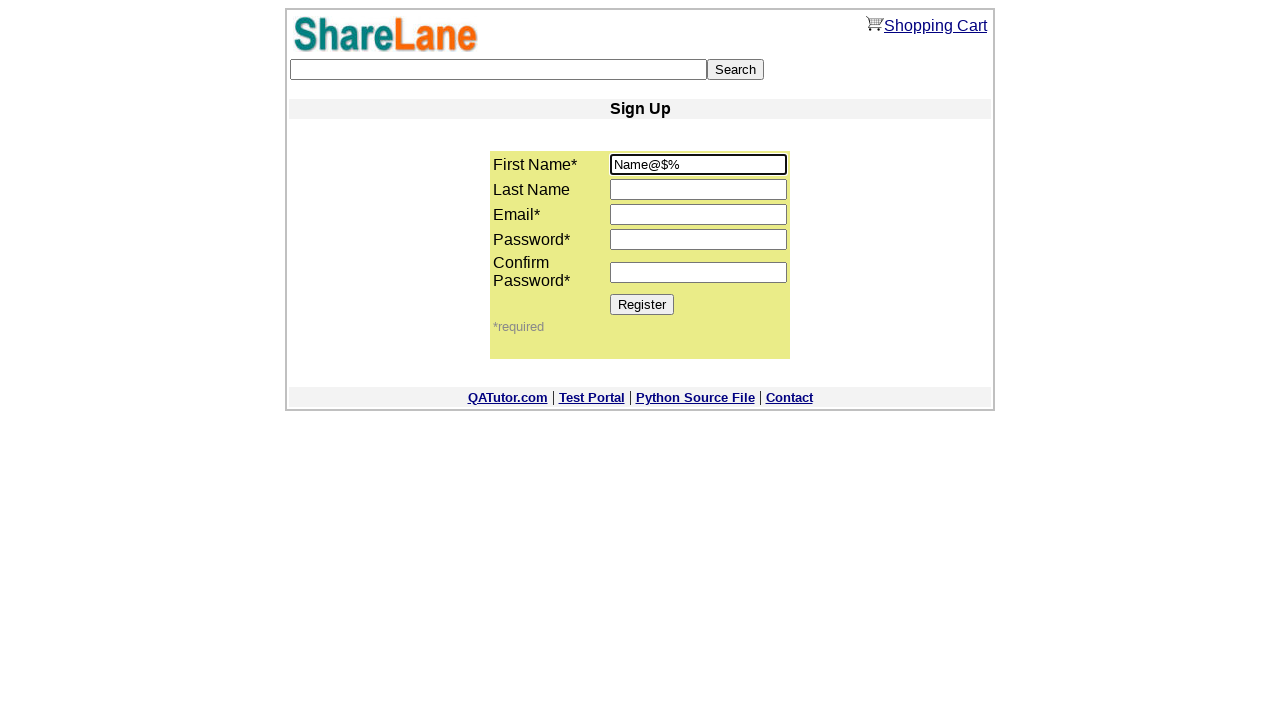

Filled last name field with 'Last' on input[name='last_name']
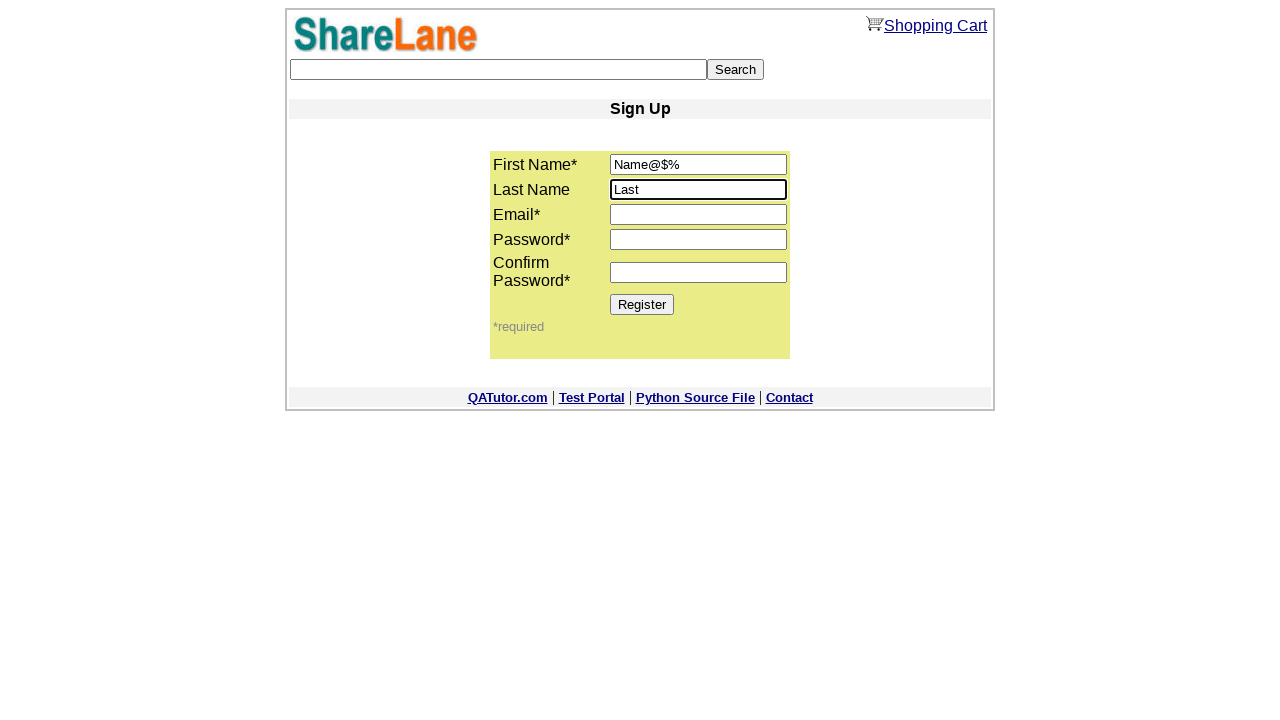

Filled email field with 'test@test.ru' on input[name='email']
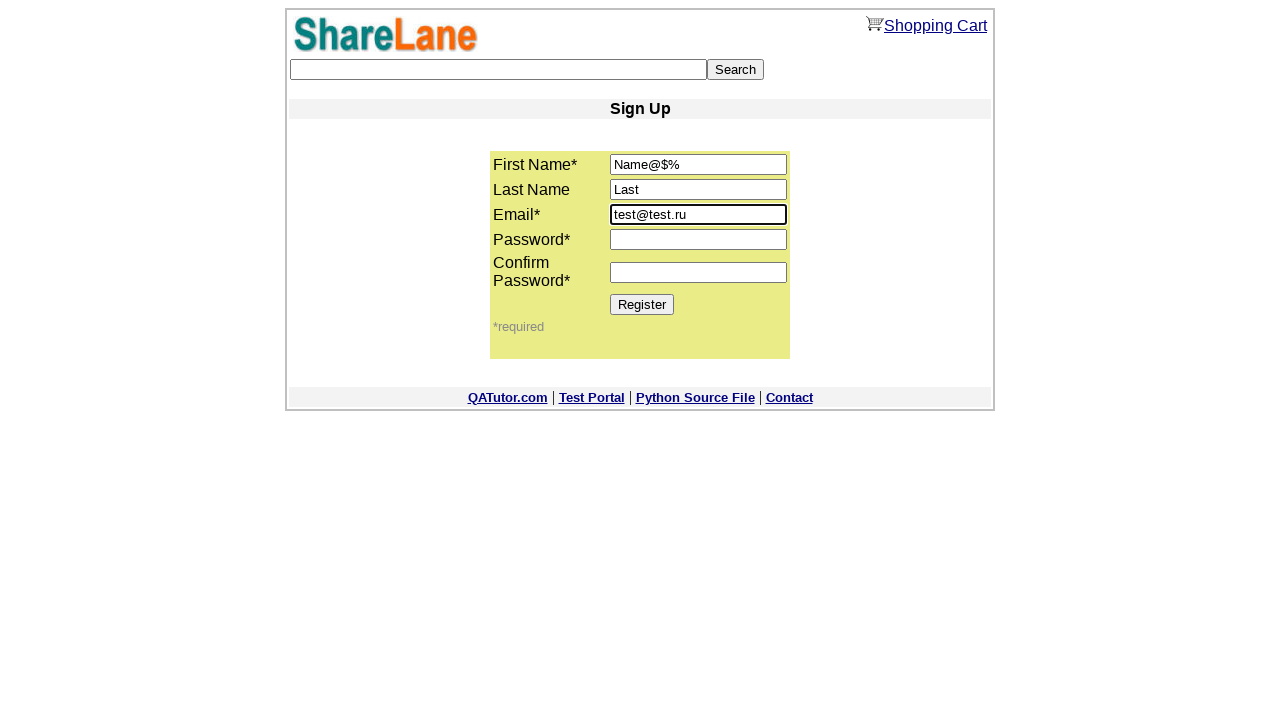

Filled password field with '123456' on input[name='password1']
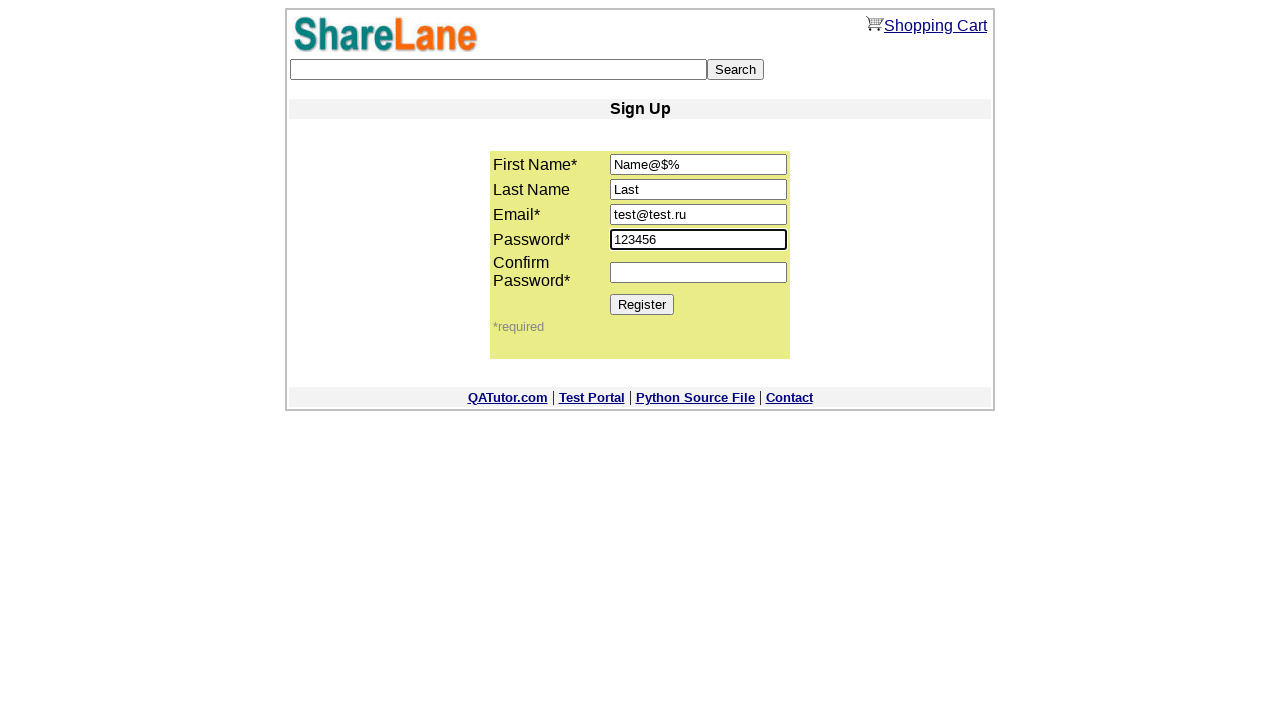

Filled confirm password field with '123456' on input[name='password2']
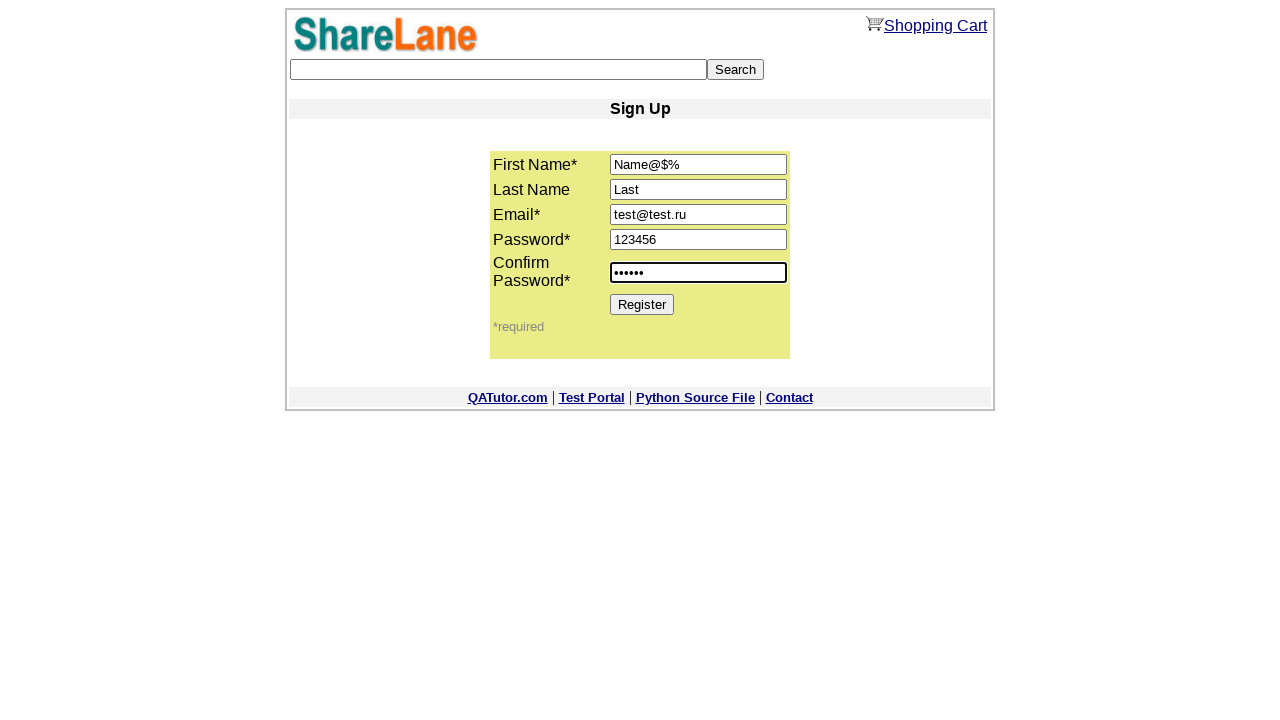

Clicked Register button to submit form at (642, 304) on input[value='Register']
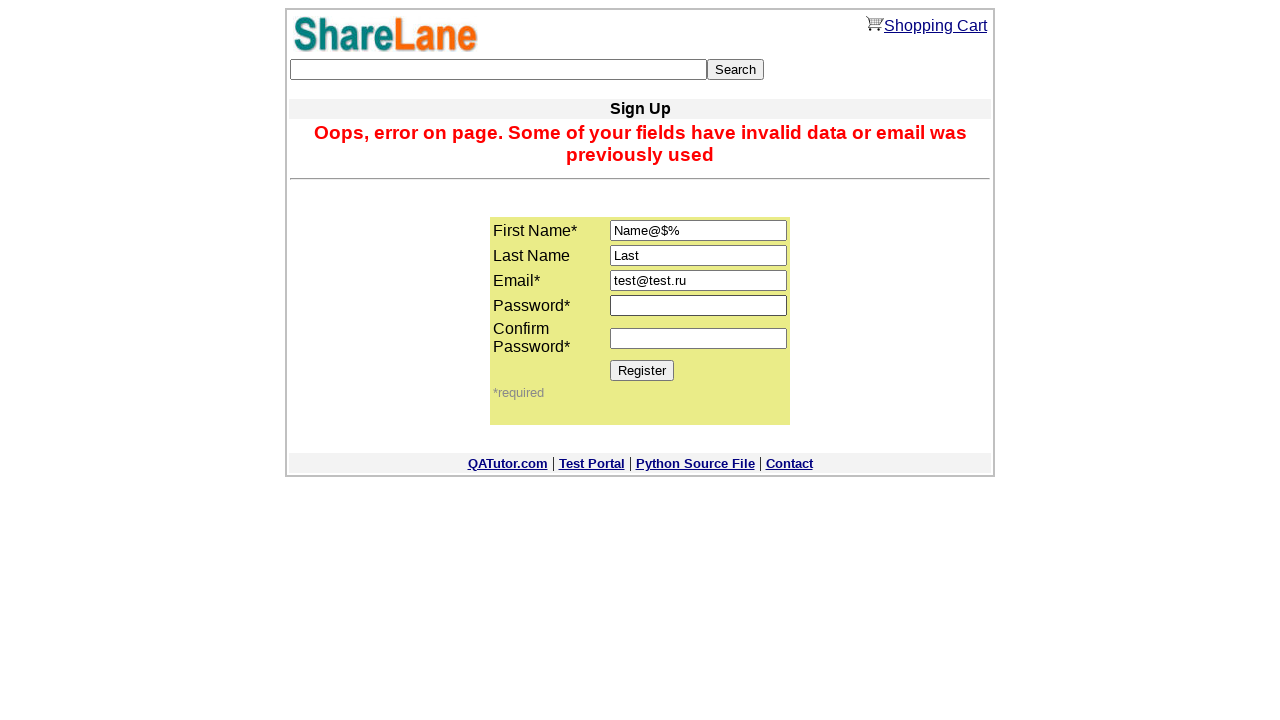

Error message appeared after form submission with invalid first name
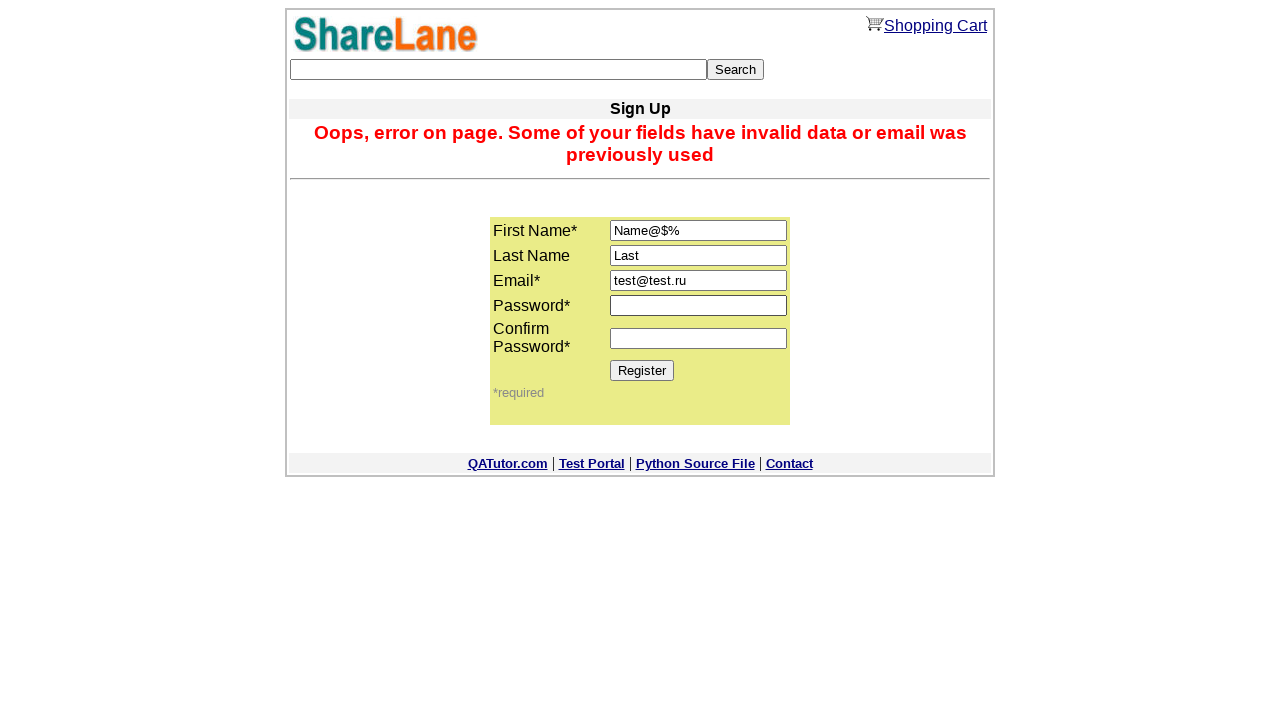

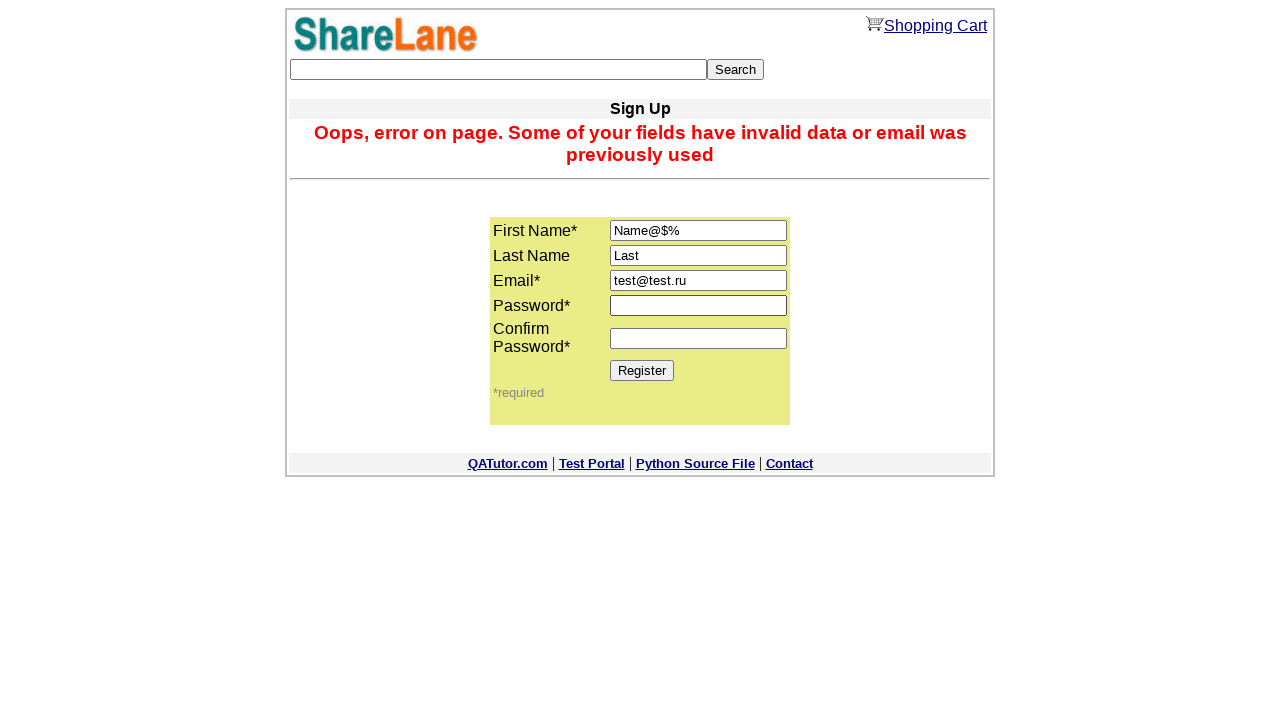